Navigates to Nykaa website and performs a mouse hover action over the makeup menu item

Starting URL: https://www.nykaa.com/

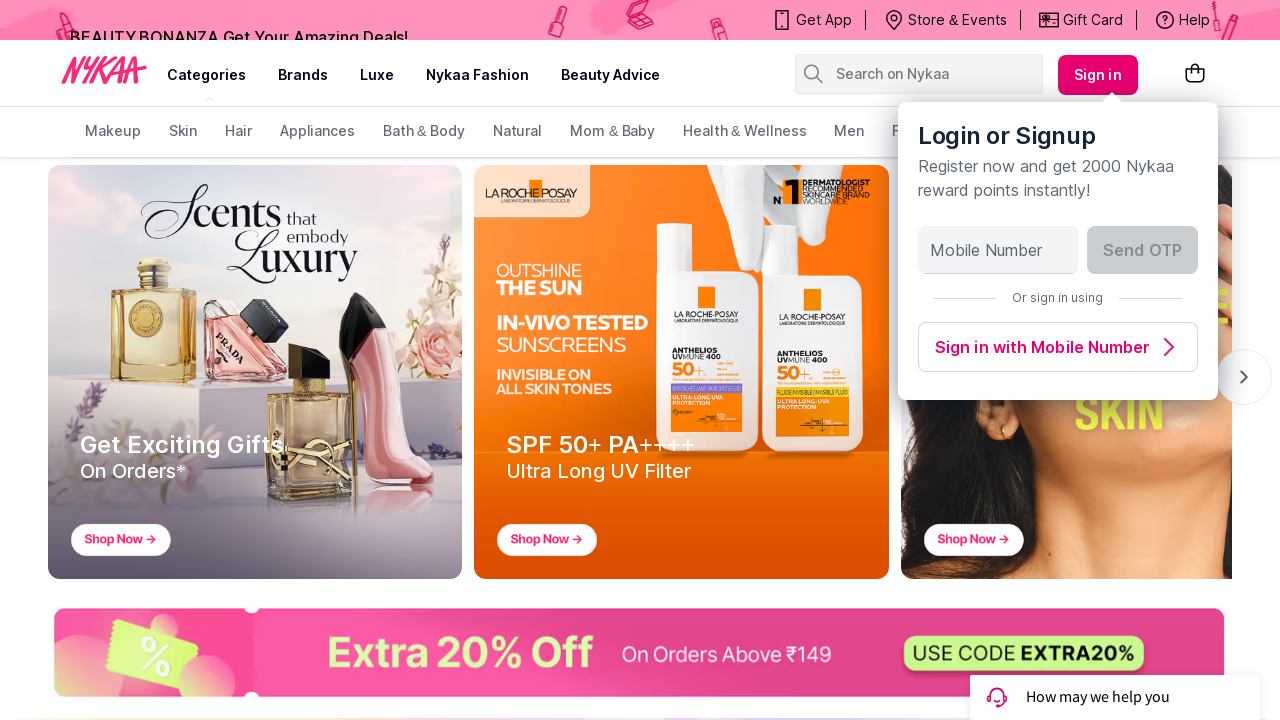

Waited for makeup menu item to load
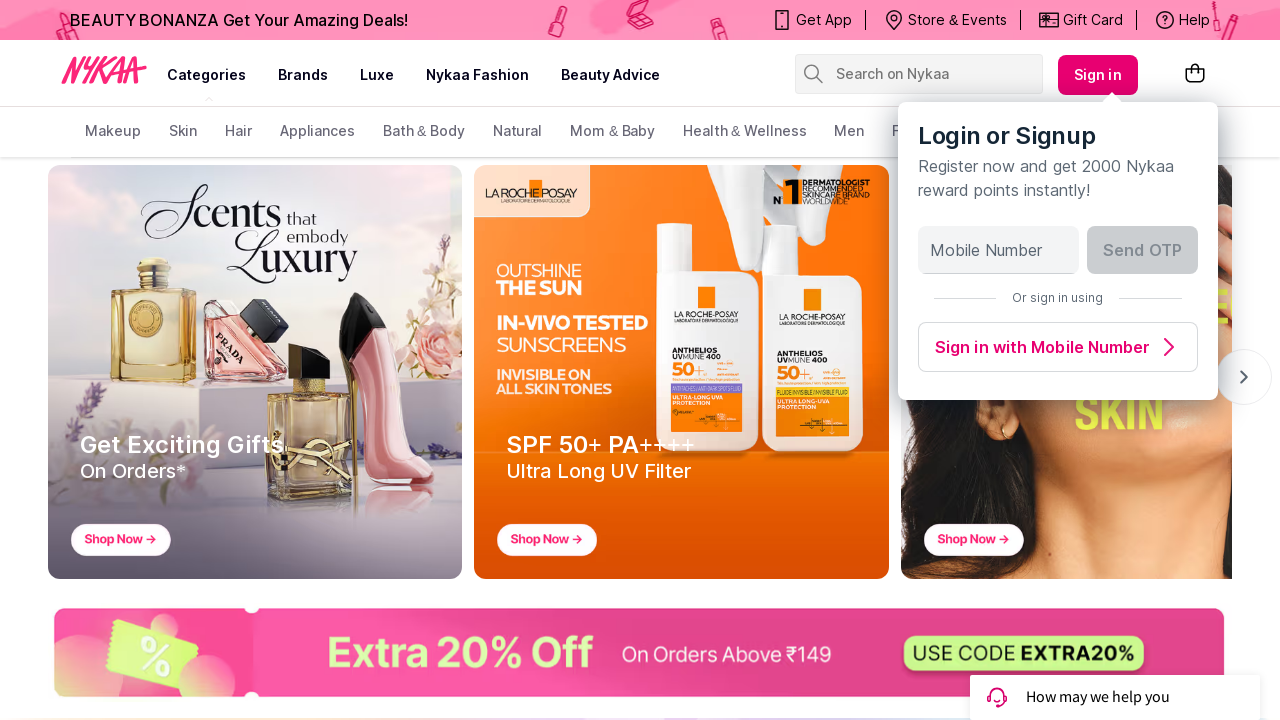

Hovered over makeup menu item at (113, 132) on xpath=(//a[text()='makeup'])[2]
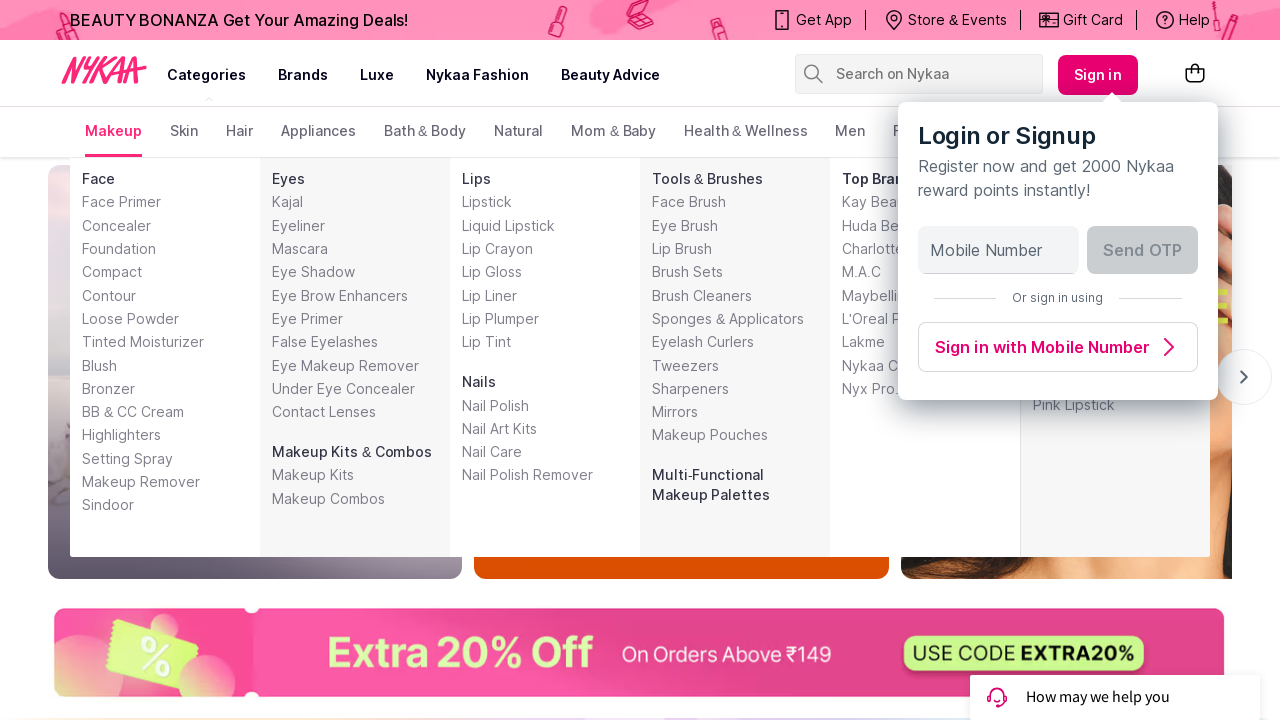

Waited for hover effect to be visible
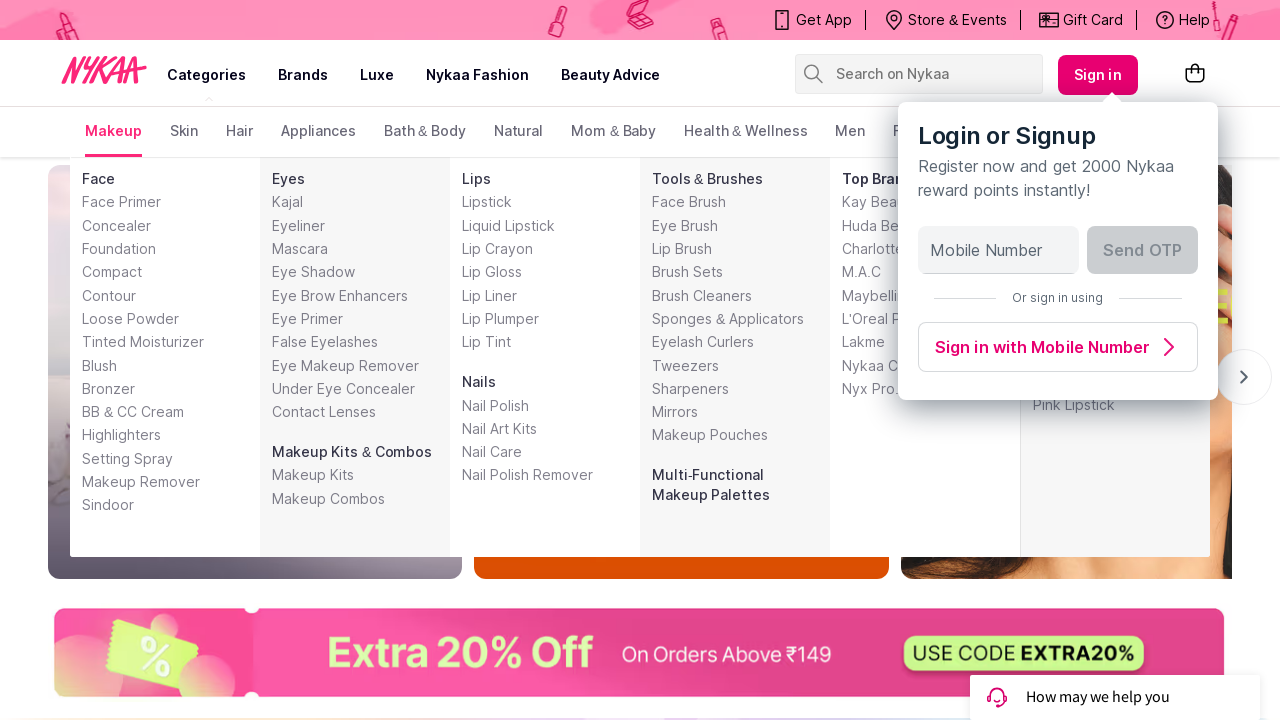

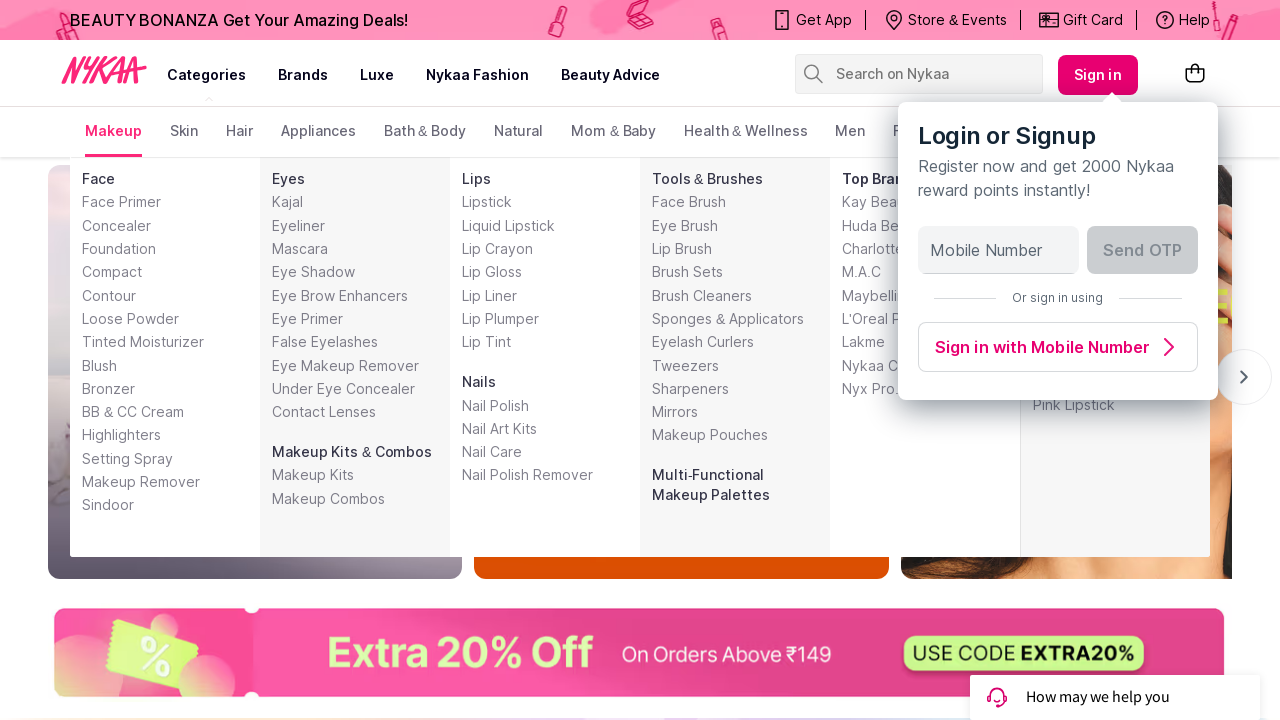